Tests JavaScript confirm popup by clicking a button to trigger it and accepting the confirmation

Starting URL: https://the-internet.herokuapp.com/javascript_alerts

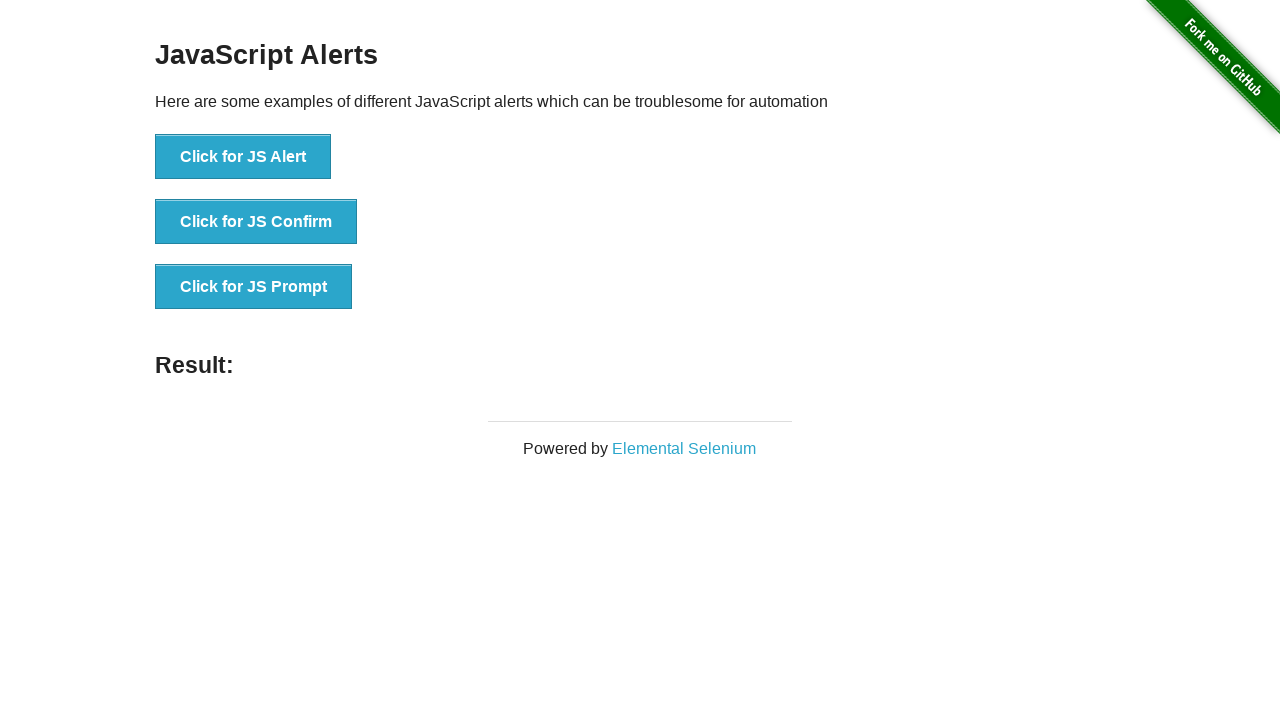

Set up dialog handler to accept confirmation popups
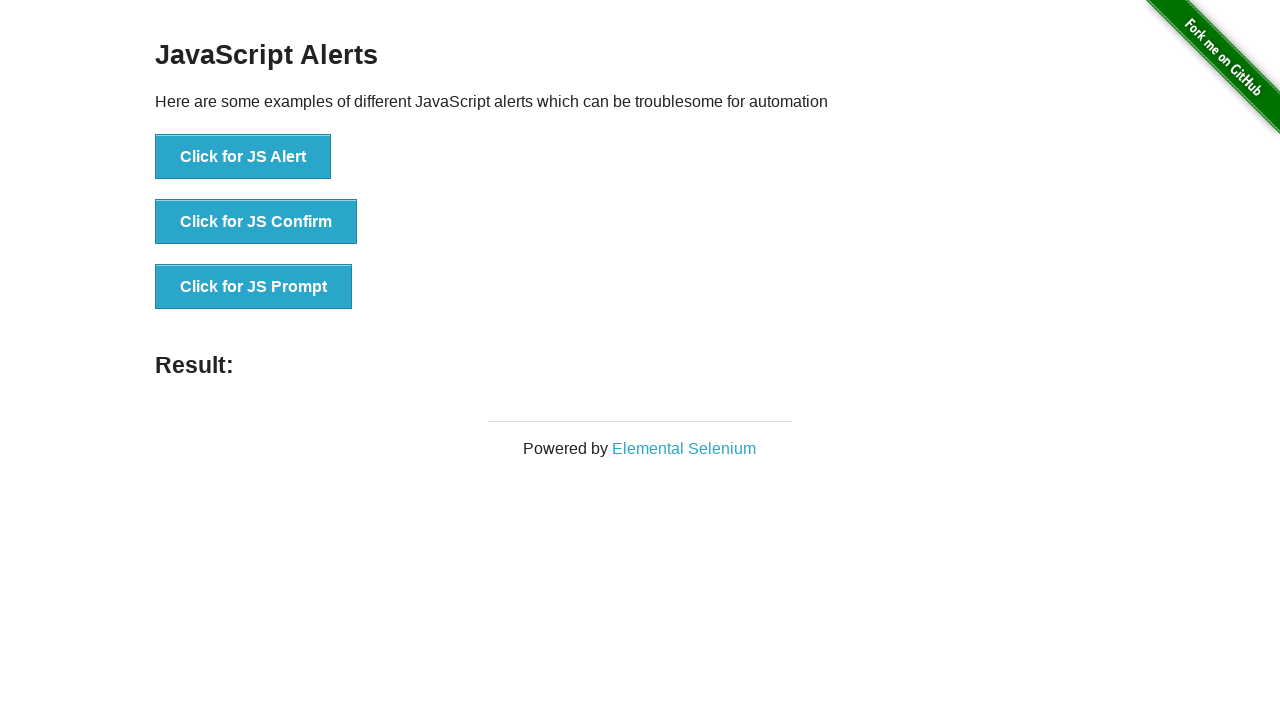

JS Confirm button loaded and ready
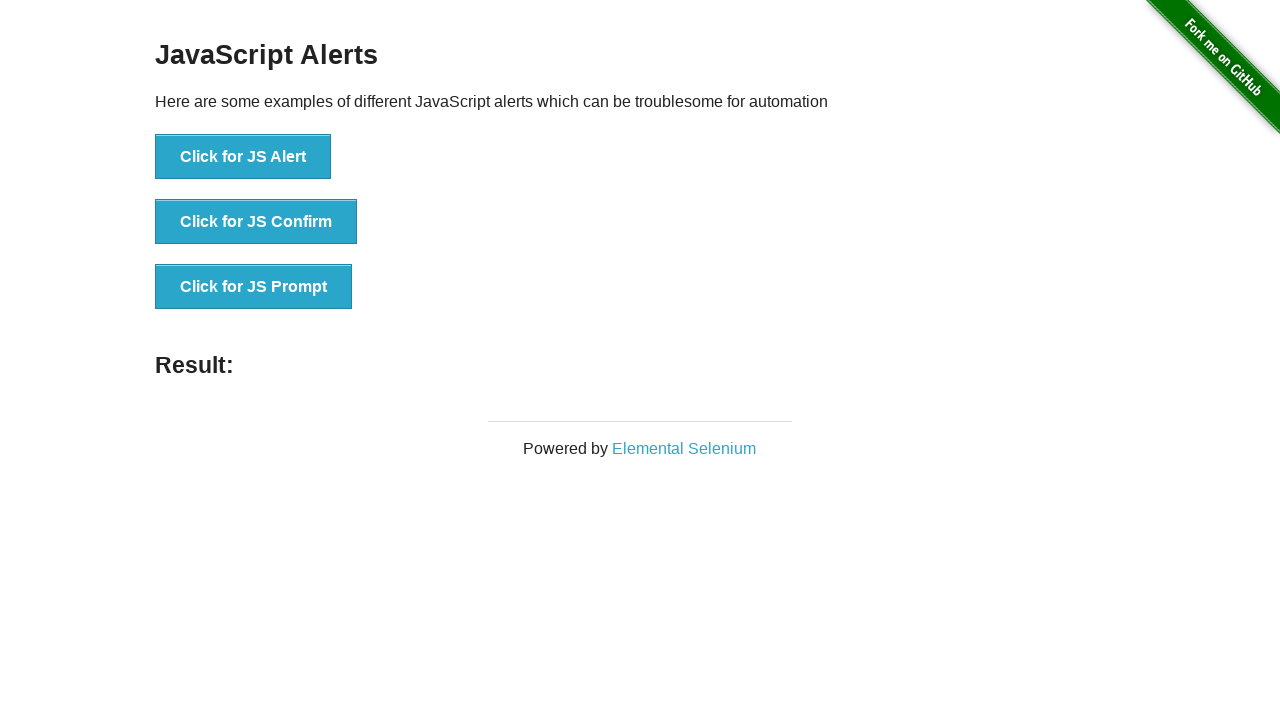

Clicked JS Confirm button to trigger confirmation popup at (256, 222) on button[onclick='jsConfirm()']
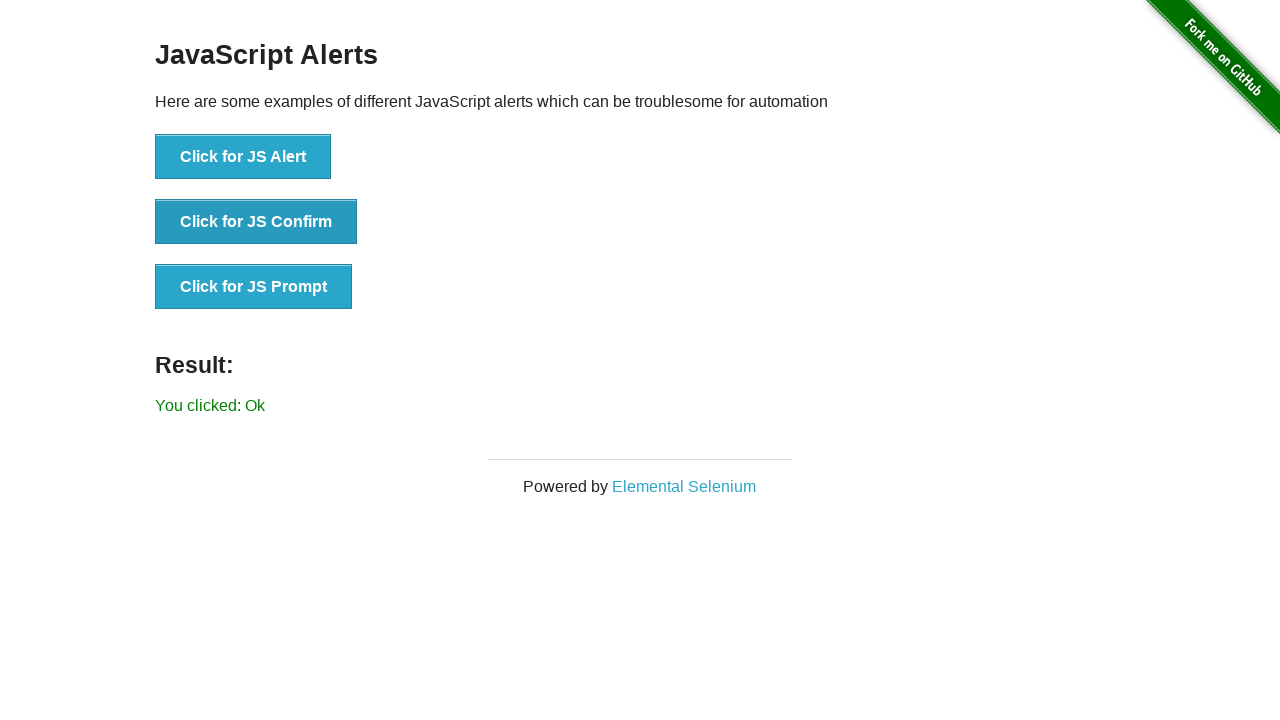

Confirmation result message appeared on page
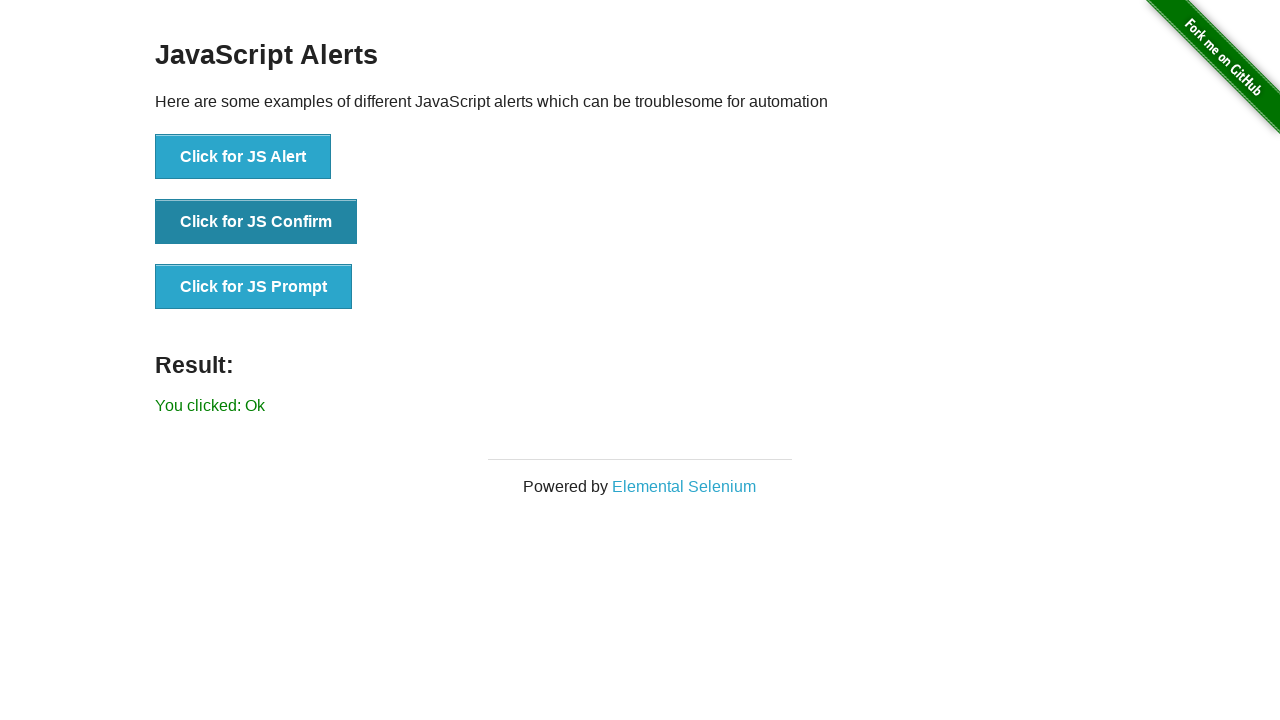

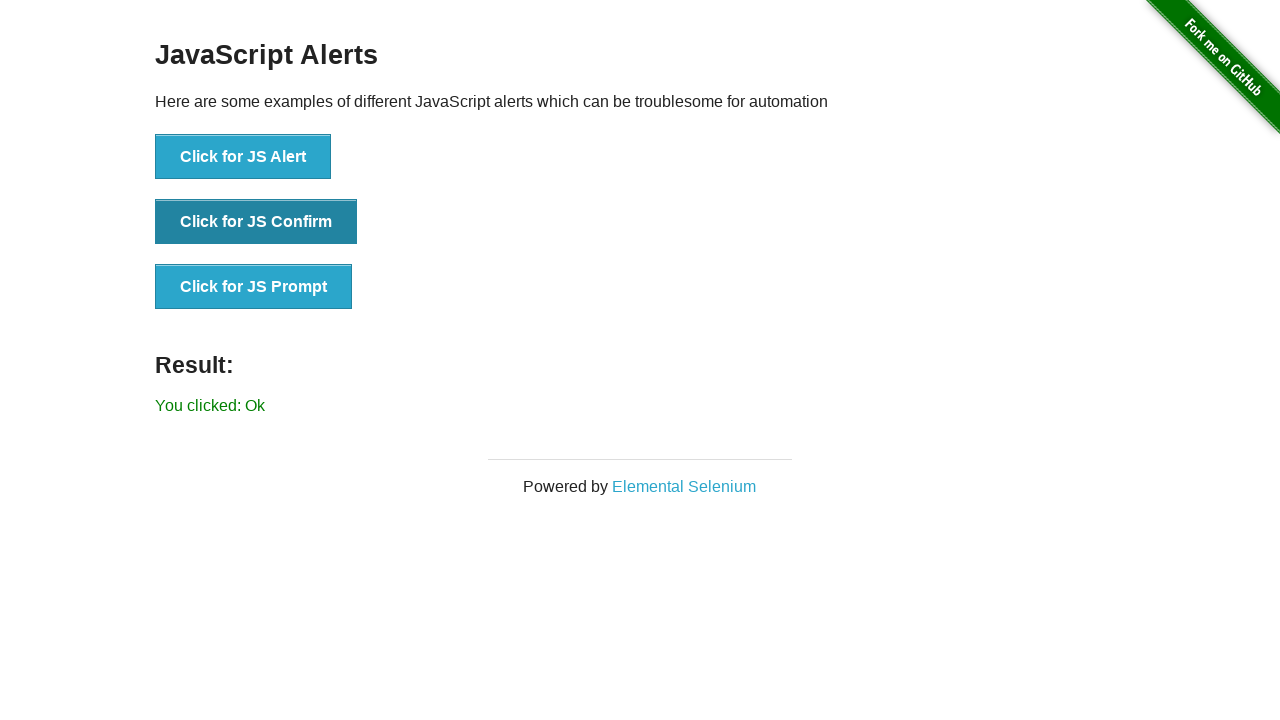